Tests the advanced job search functionality on HeadHunter (hh.ru) by filling in job search keywords and excluded stop words, then submitting the search form to view results

Starting URL: https://spb.hh.ru/search/vacancy/advanced

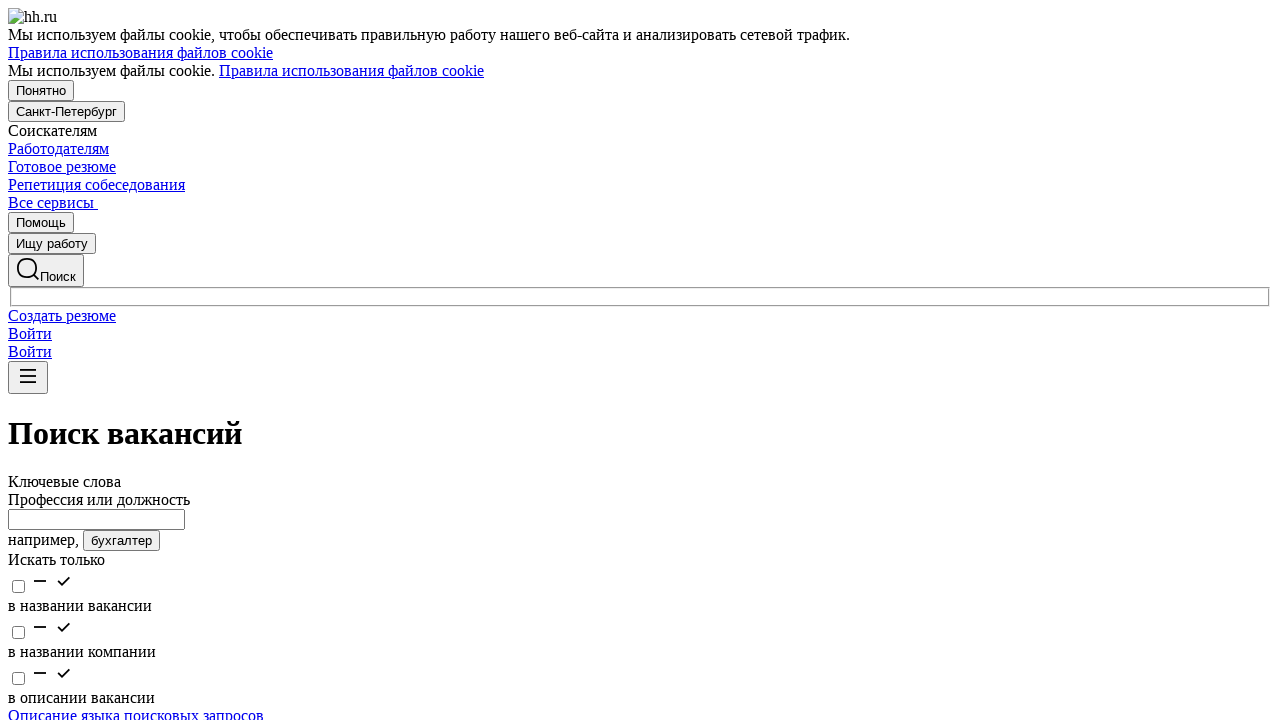

Filled job search keywords with 'python junior' OR 'python developer' on [data-qa="vacancysearch__keywords-input"]
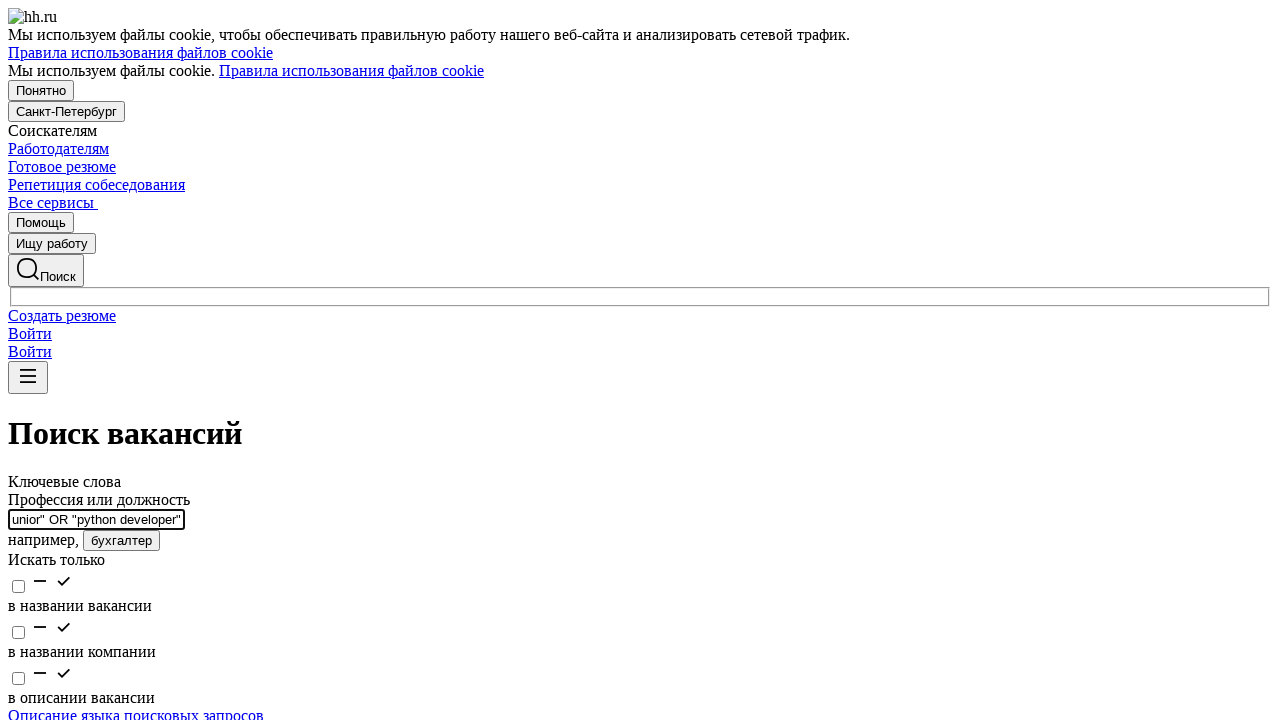

Filled excluded stop words with 'Java, JavaScript, C++' on [data-qa="vacancysearch__keywords-excluded-input"]
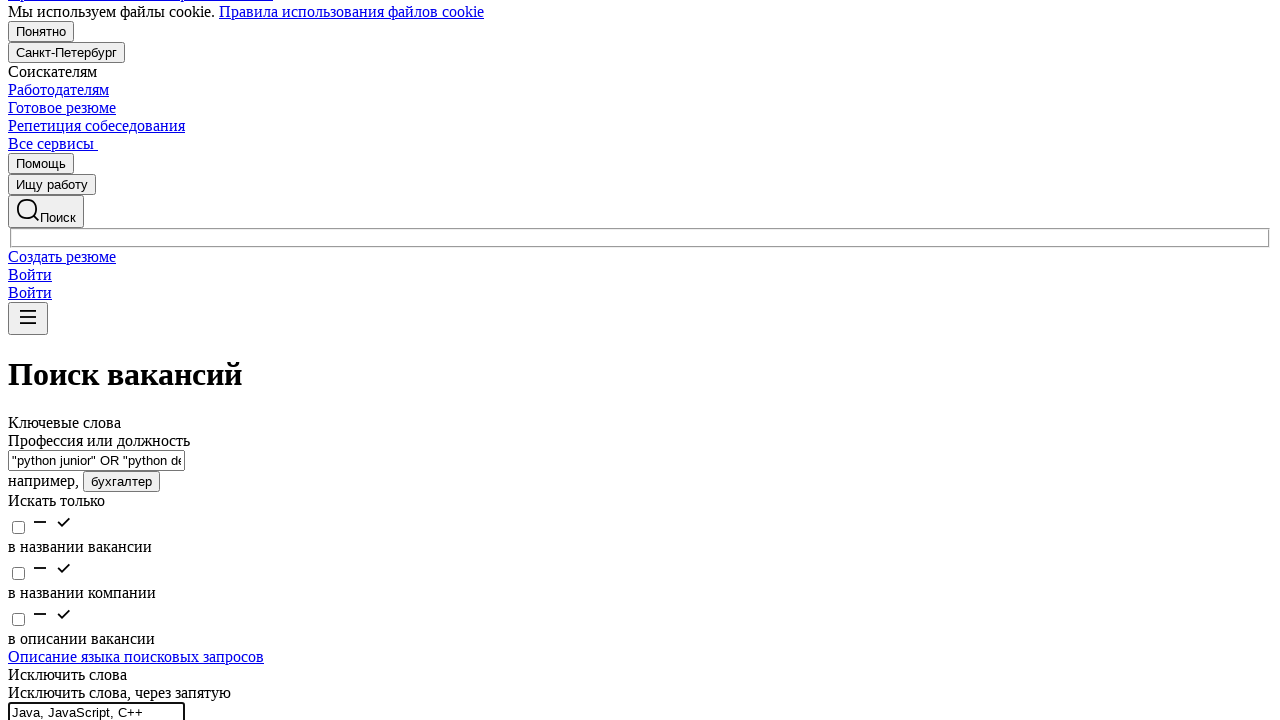

Submitted search form by pressing Enter on [data-qa="vacancysearch__keywords-input"]
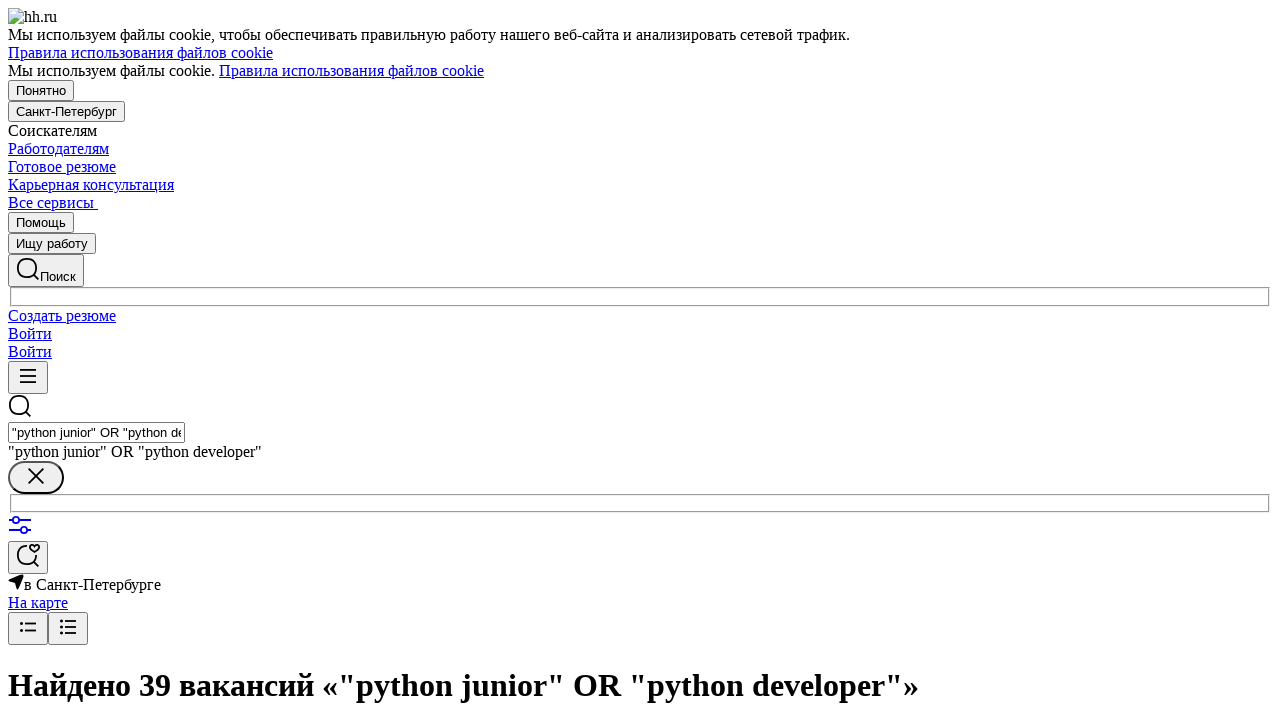

Search results loaded successfully
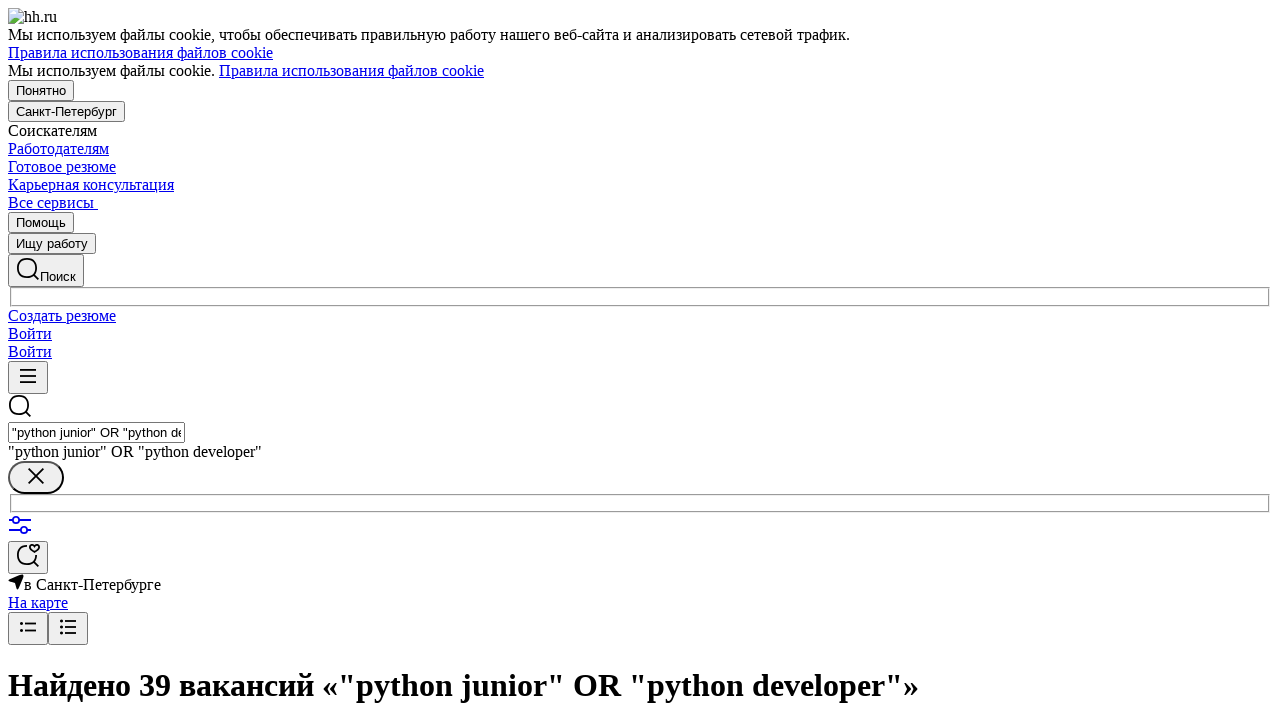

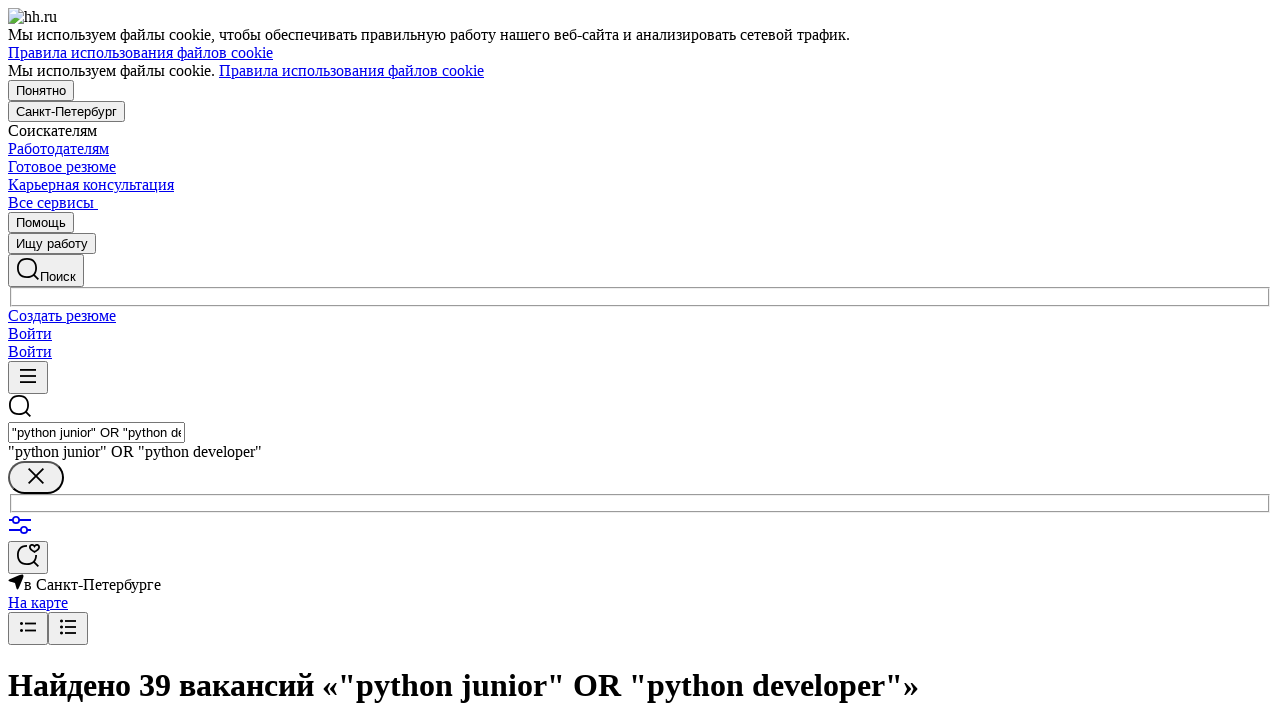